Tests opening multiple footer links in new tabs using keyboard shortcuts and then iterating through all opened windows/tabs to verify they loaded correctly.

Starting URL: https://rahulshettyacademy.com/AutomationPractice

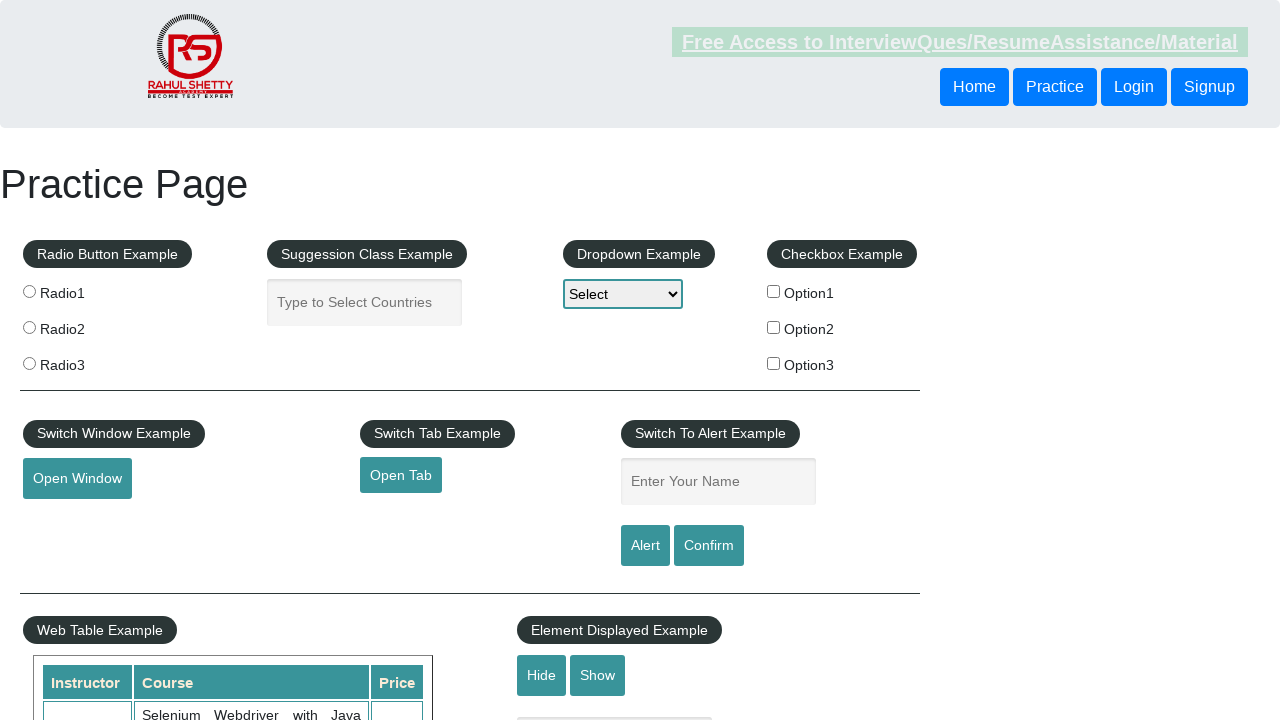

Footer section loaded
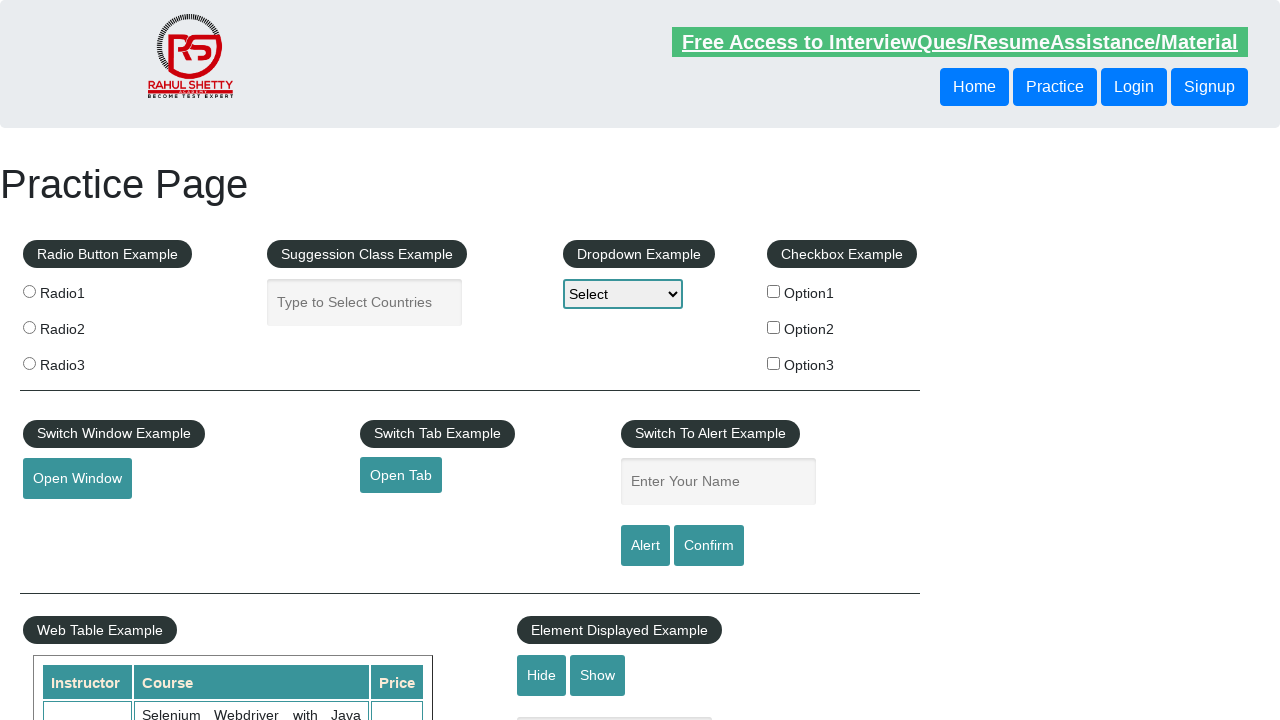

Footer first column links selector found
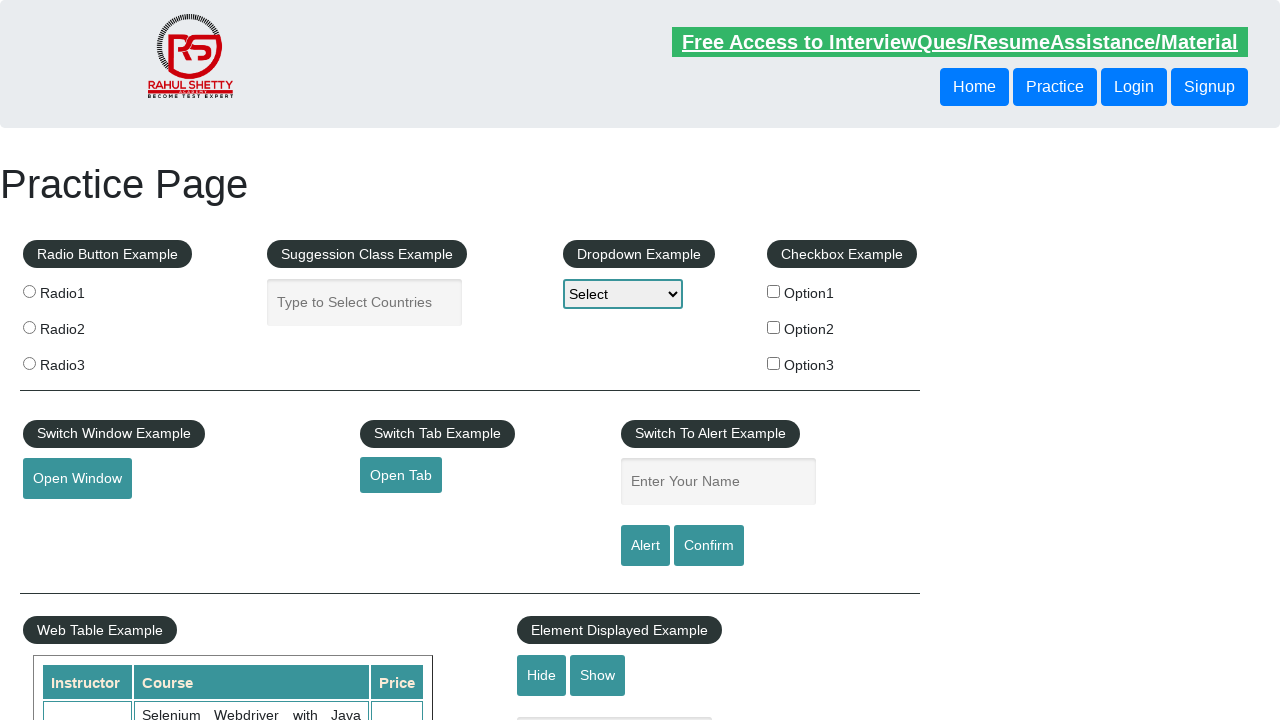

Found 5 links in footer first column
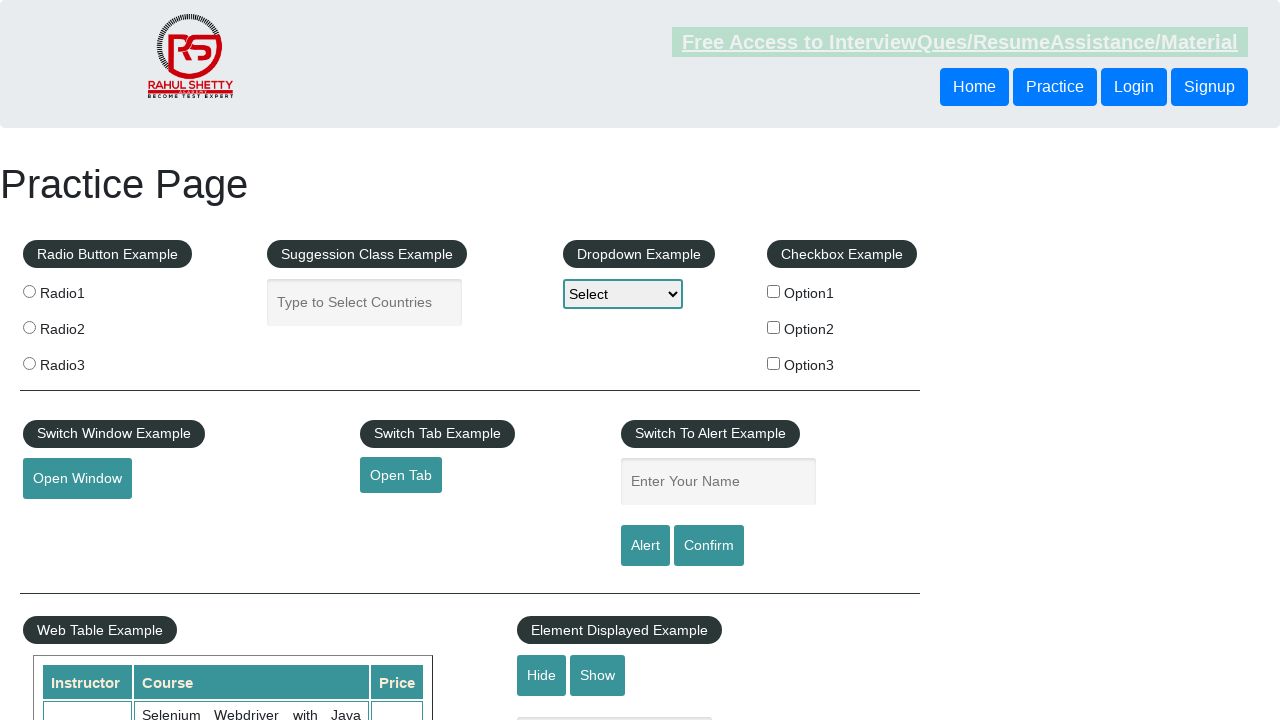

Opened link 1 in new tab using Ctrl+Click at (68, 520) on #gf-BIG table tbody tr td:first-child ul a >> nth=1
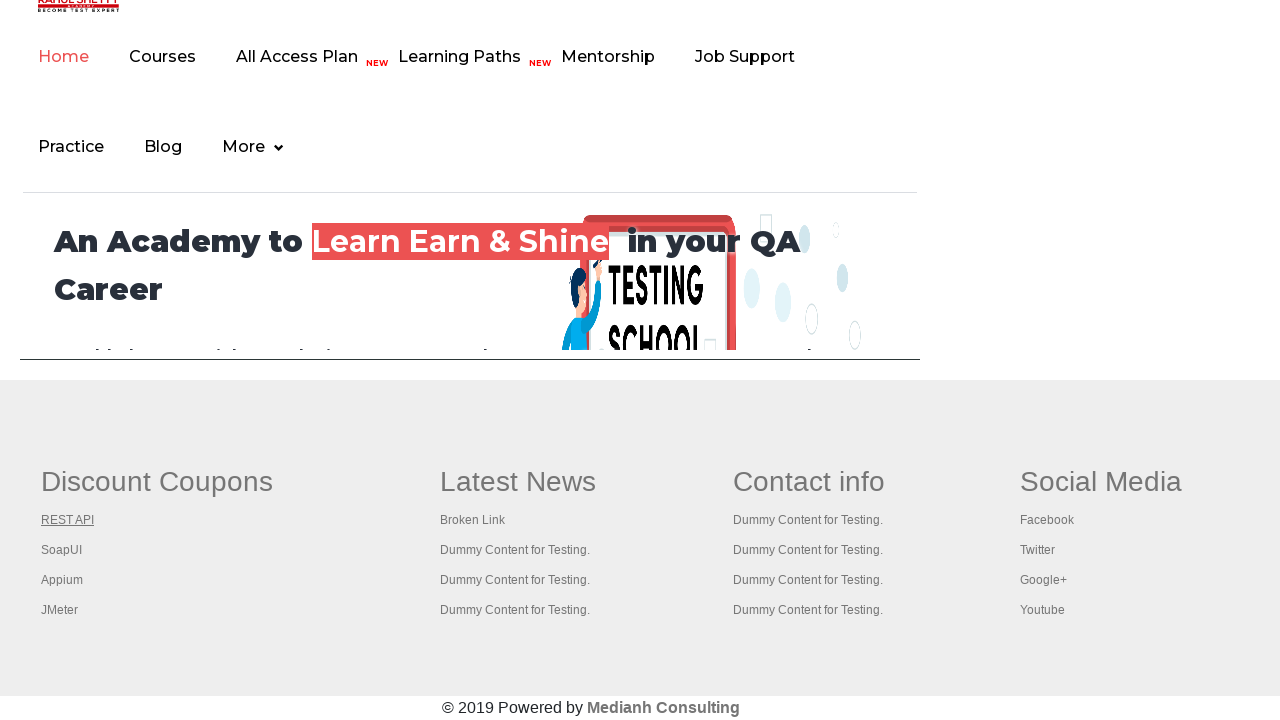

Waited 1 second before opening next link
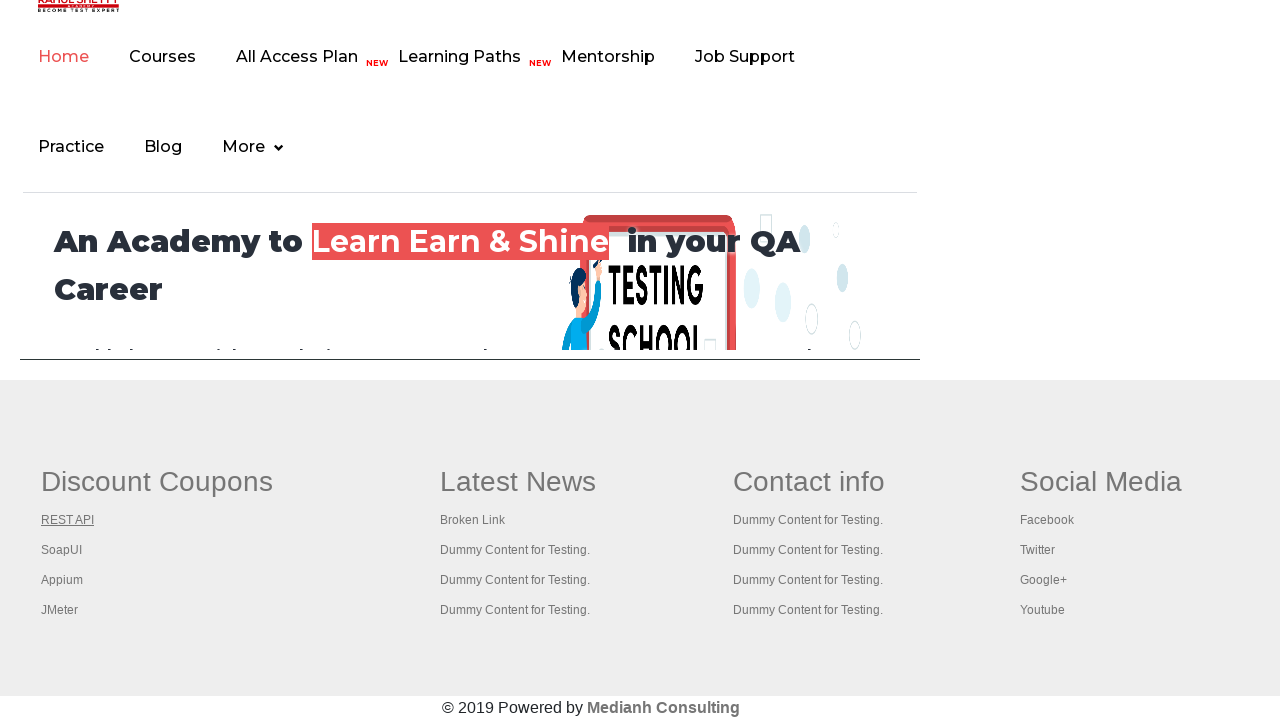

Opened link 2 in new tab using Ctrl+Click at (62, 550) on #gf-BIG table tbody tr td:first-child ul a >> nth=2
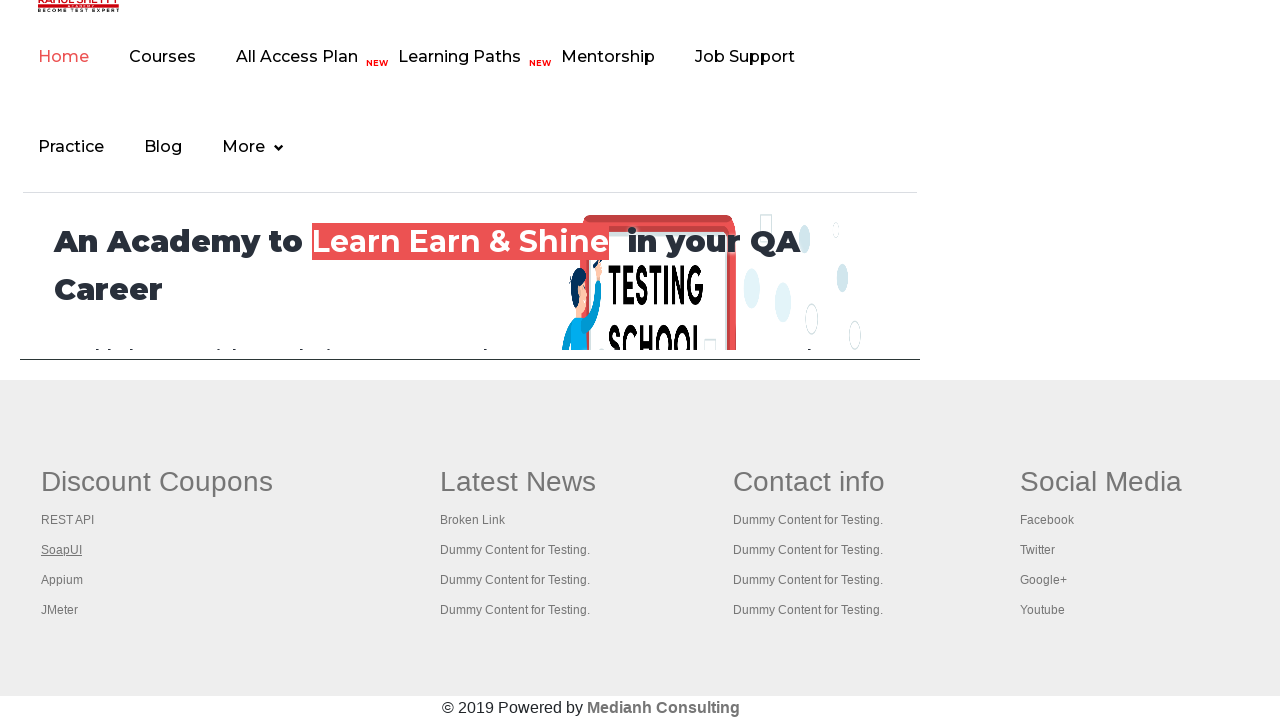

Waited 1 second before opening next link
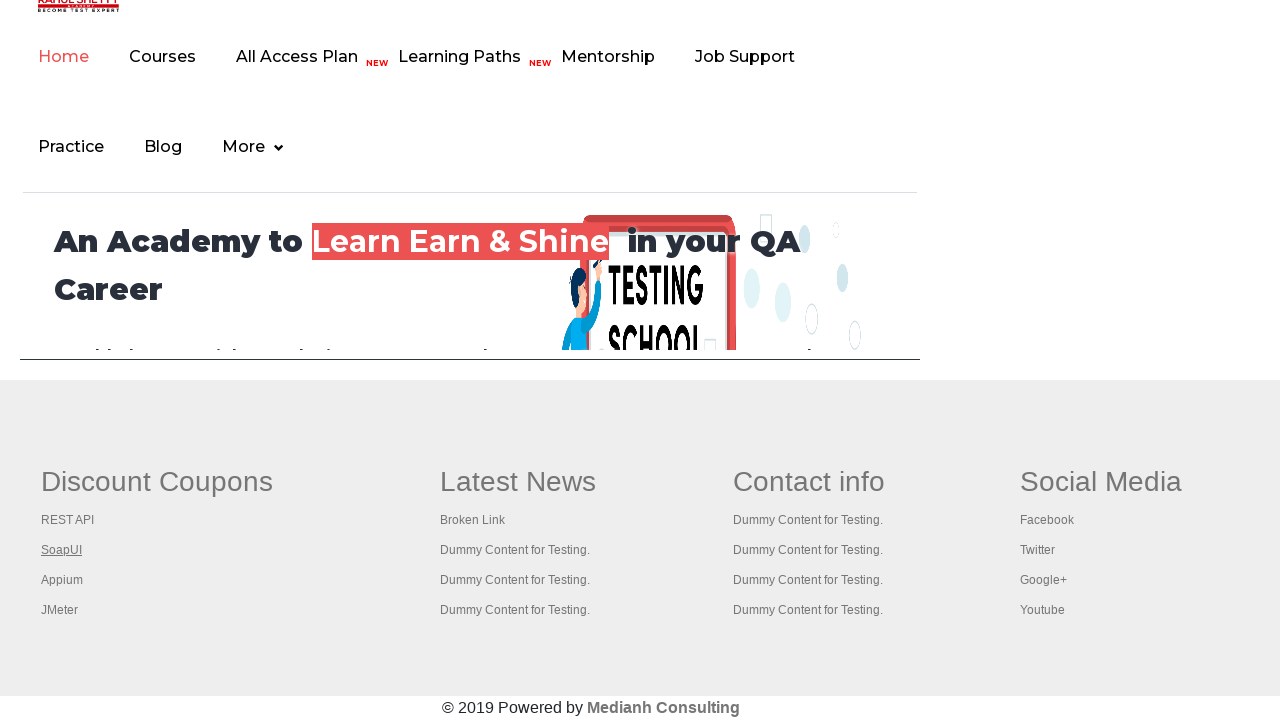

Opened link 3 in new tab using Ctrl+Click at (62, 580) on #gf-BIG table tbody tr td:first-child ul a >> nth=3
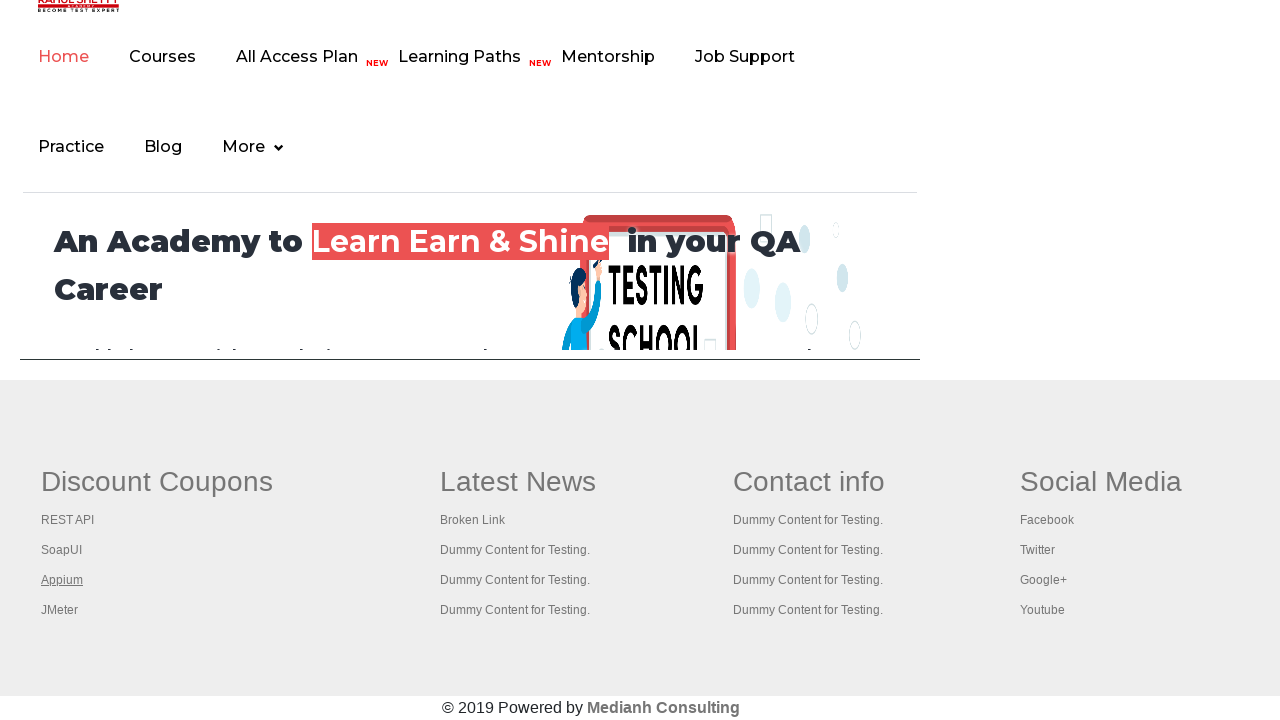

Waited 1 second before opening next link
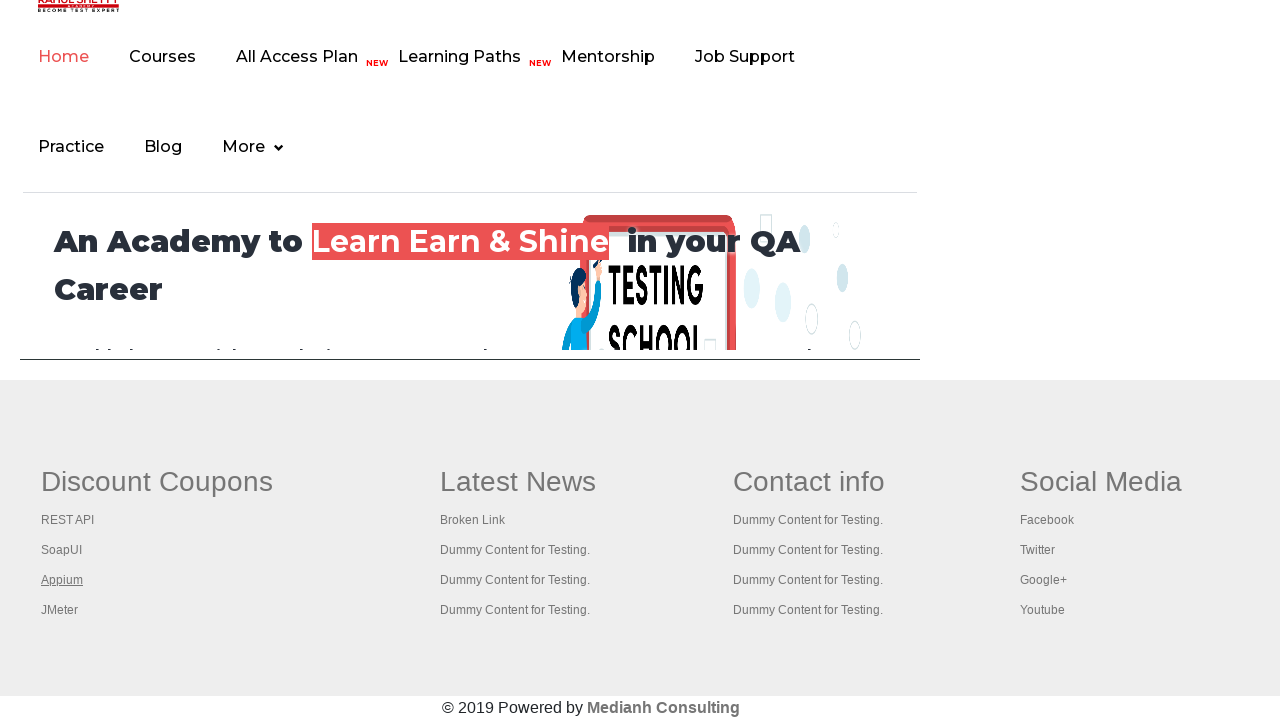

Opened link 4 in new tab using Ctrl+Click at (60, 610) on #gf-BIG table tbody tr td:first-child ul a >> nth=4
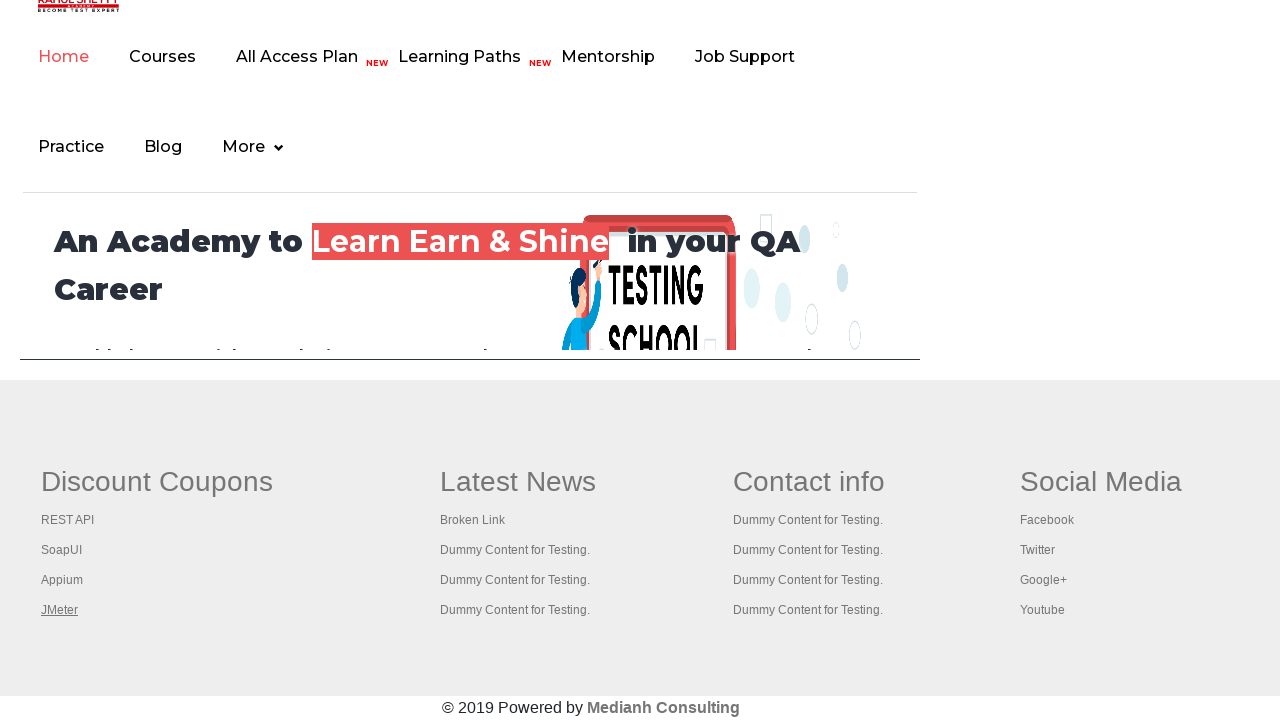

Waited 1 second before opening next link
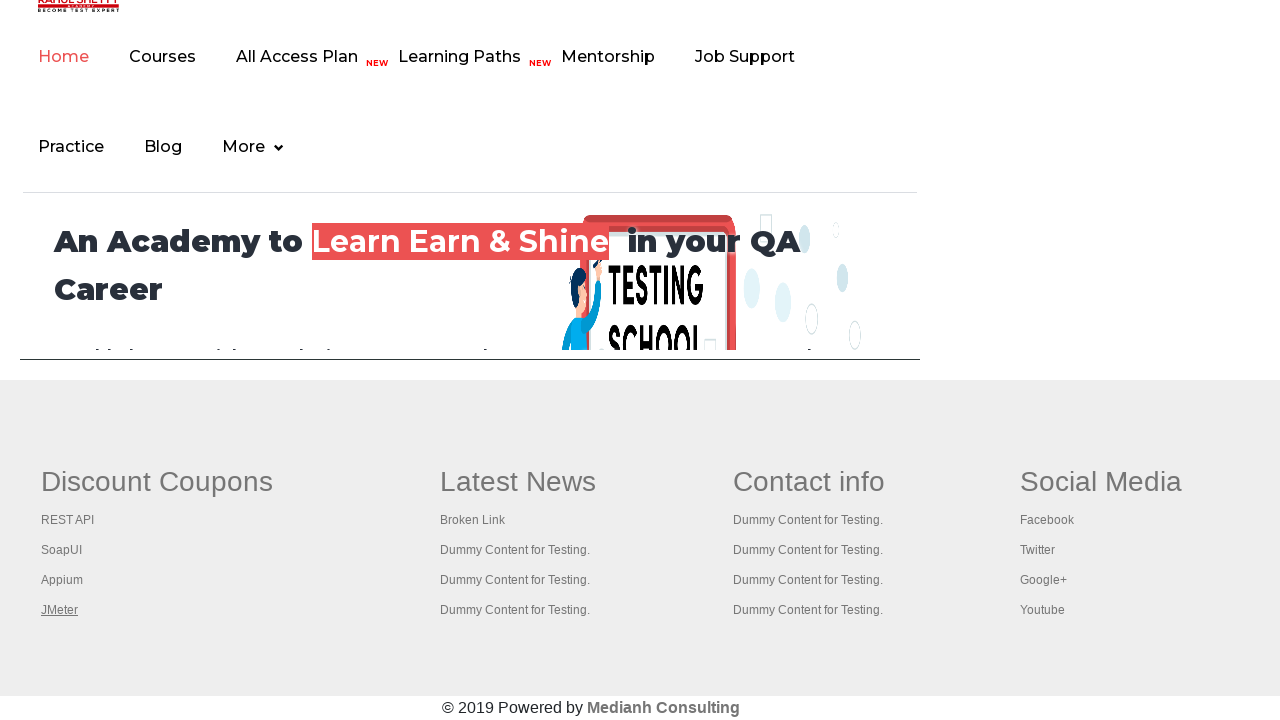

Retrieved all 5 open pages/tabs
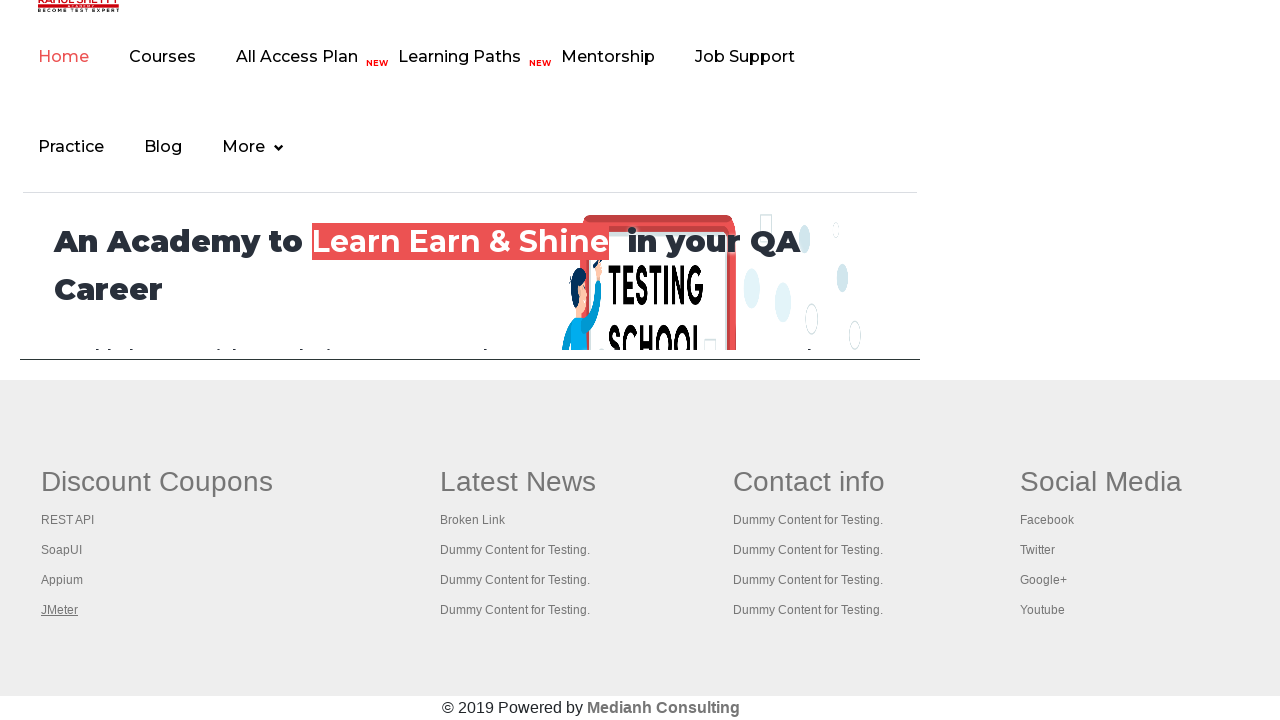

Switched to tab 1
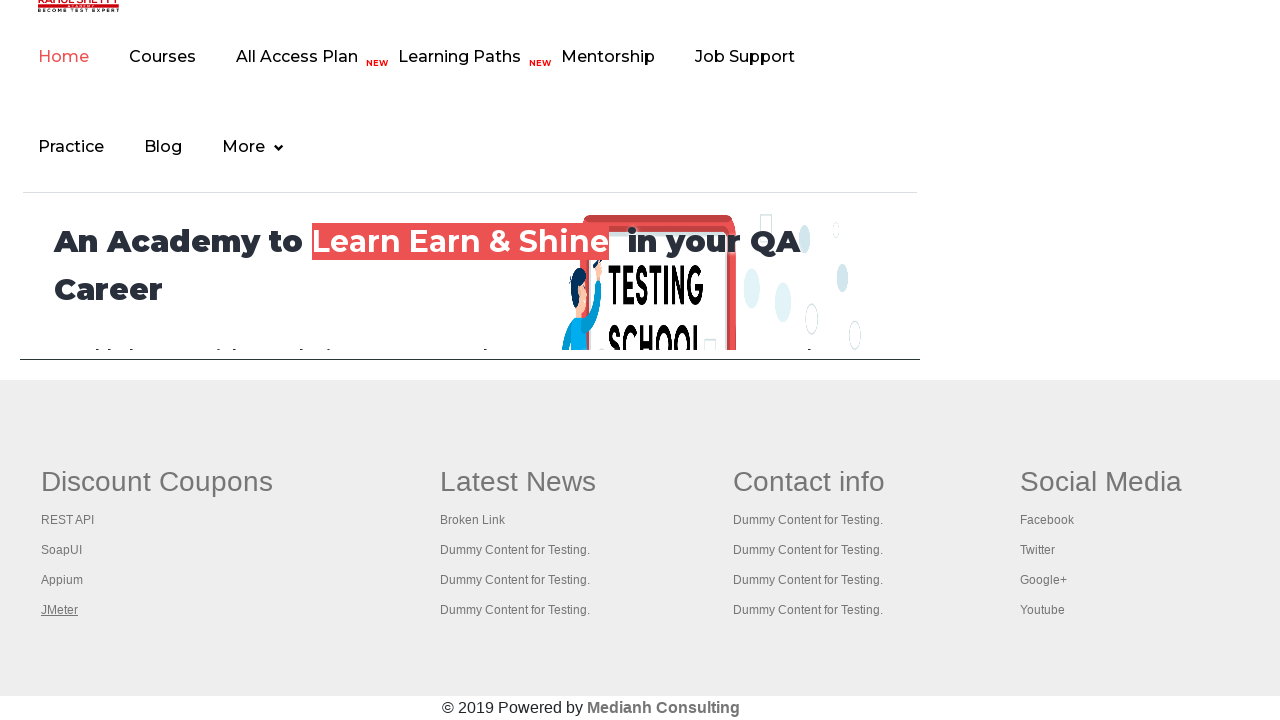

Tab 1 content loaded successfully
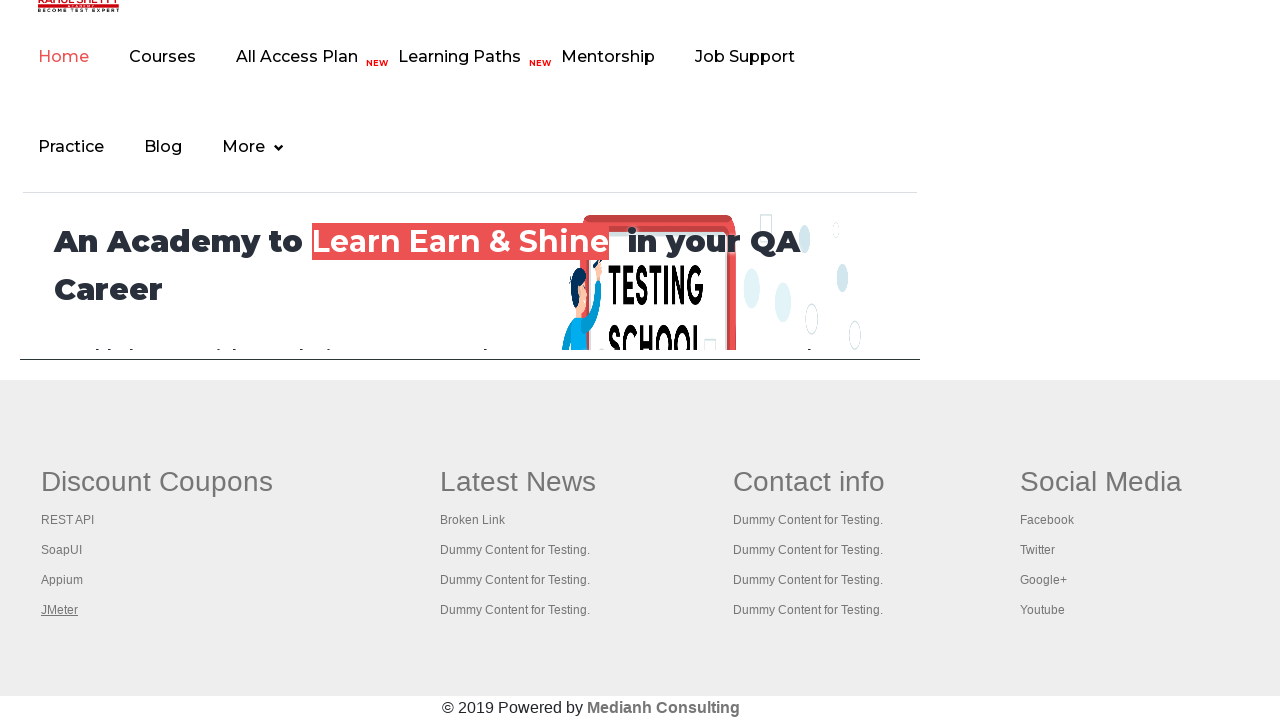

Switched to tab 2
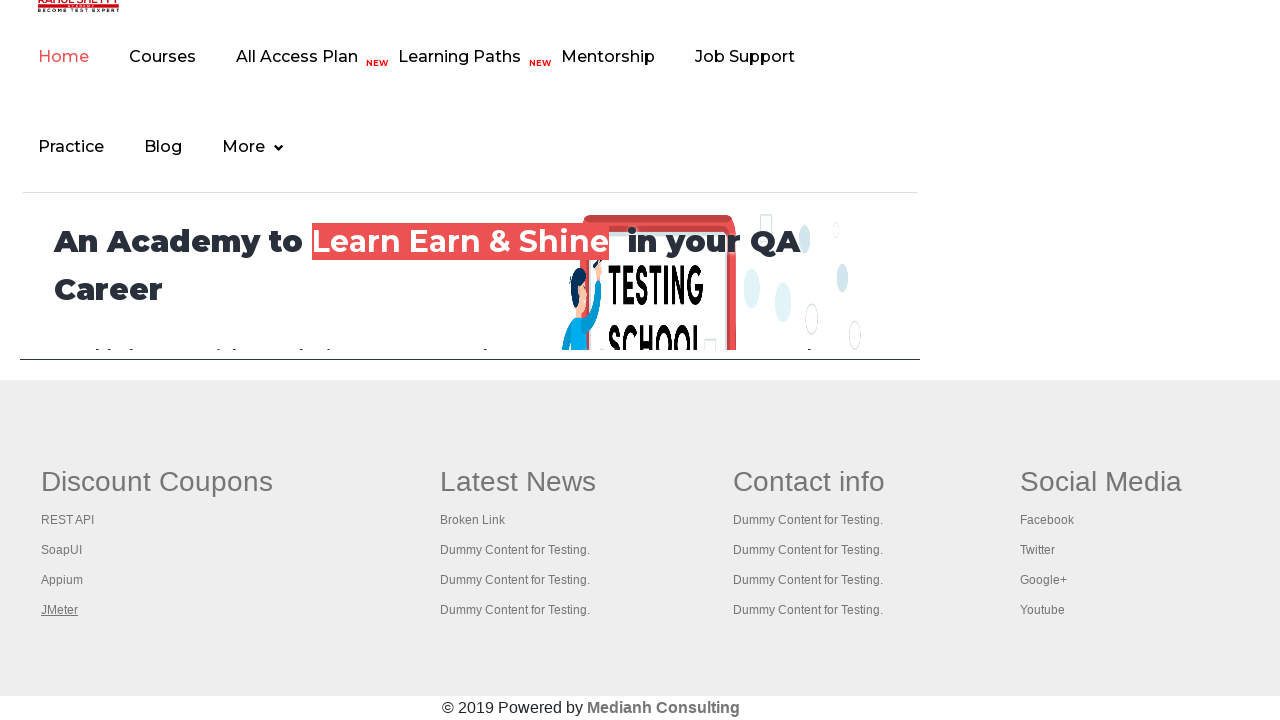

Tab 2 content loaded successfully
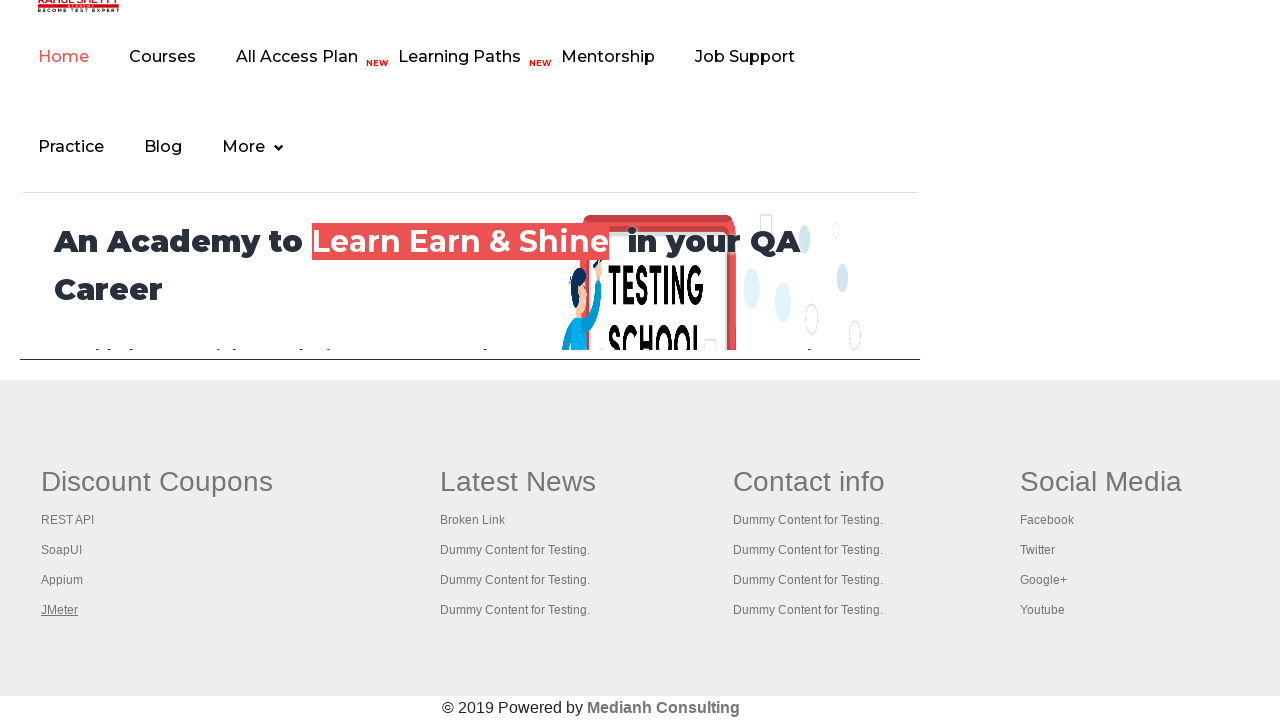

Switched to tab 3
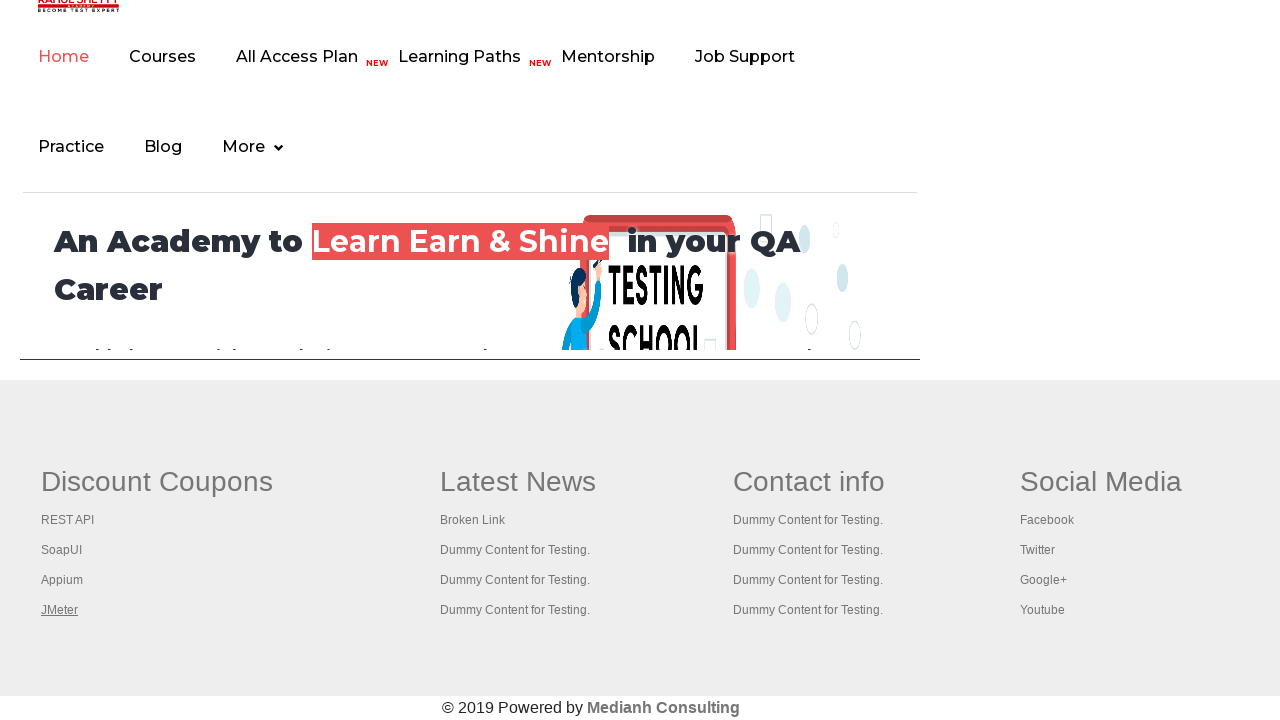

Tab 3 content loaded successfully
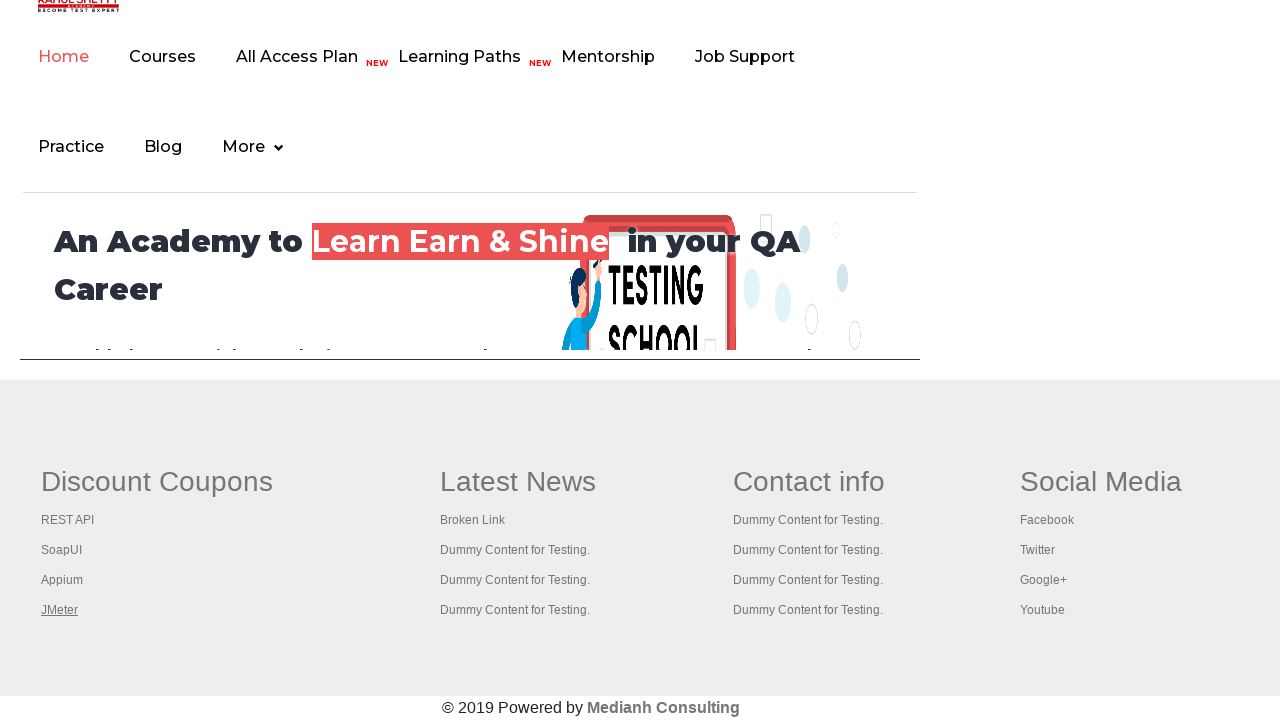

Switched to tab 4
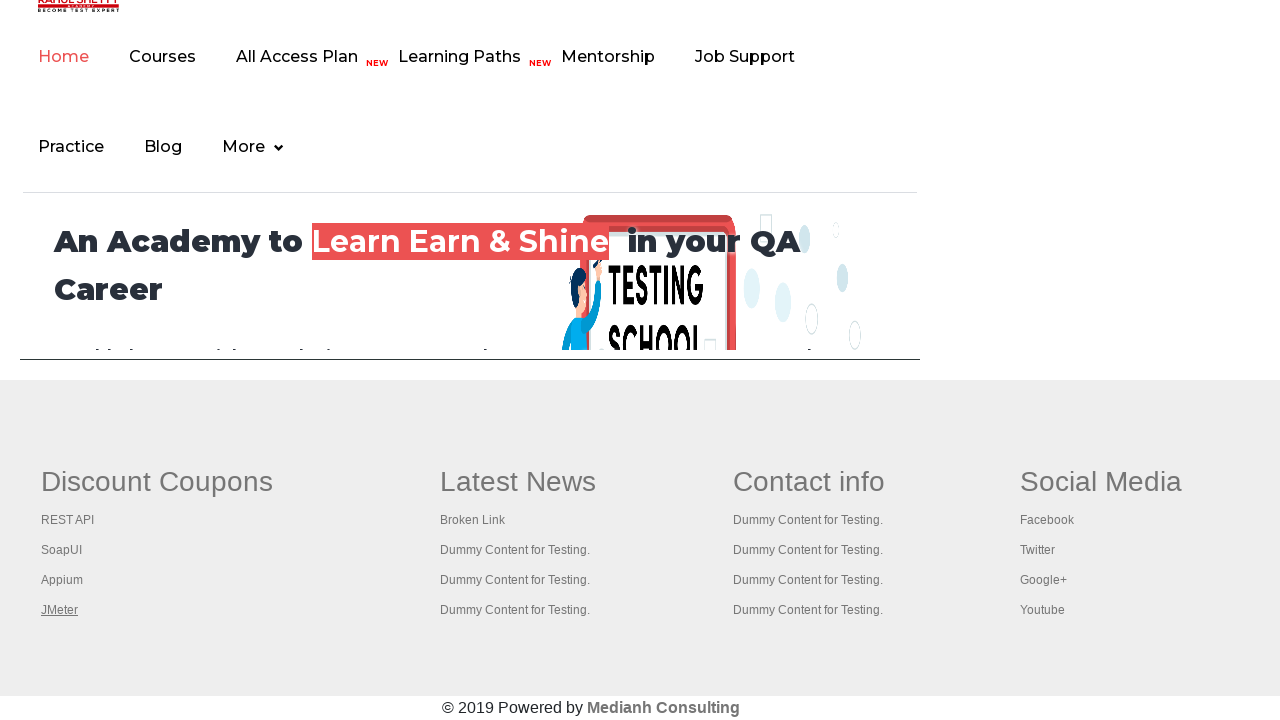

Tab 4 content loaded successfully
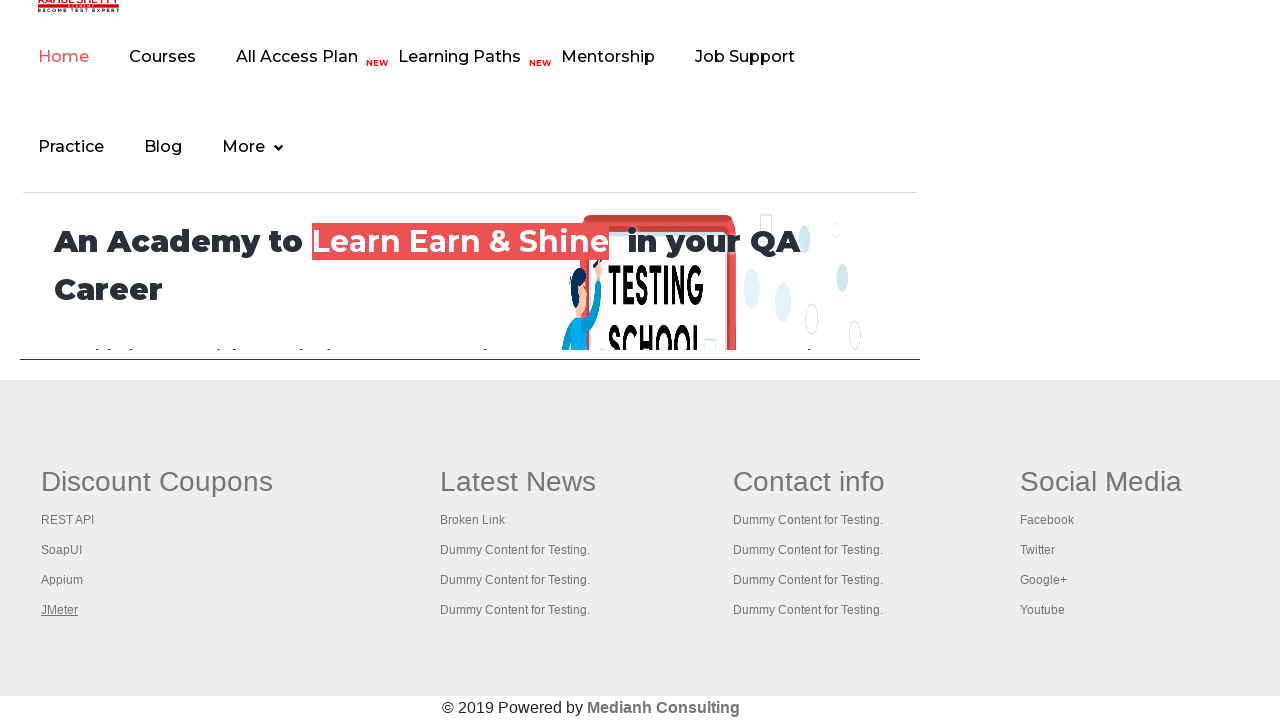

Switched to tab 5
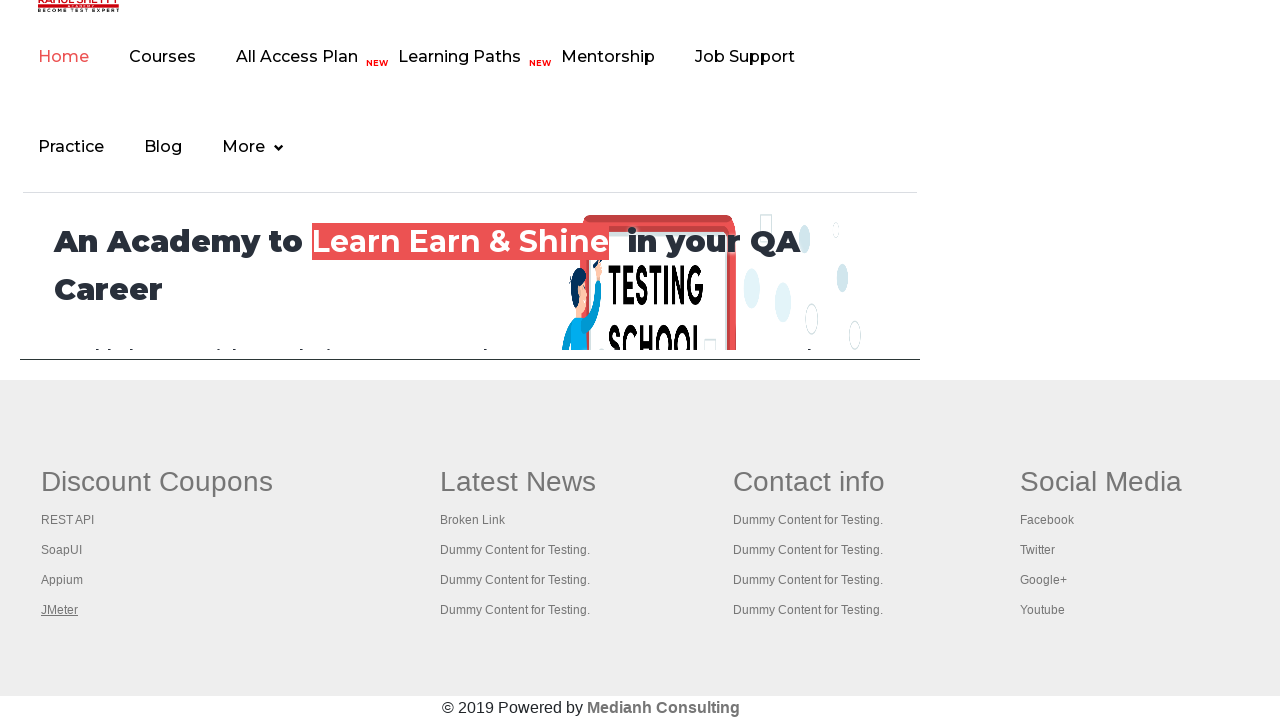

Tab 5 content loaded successfully
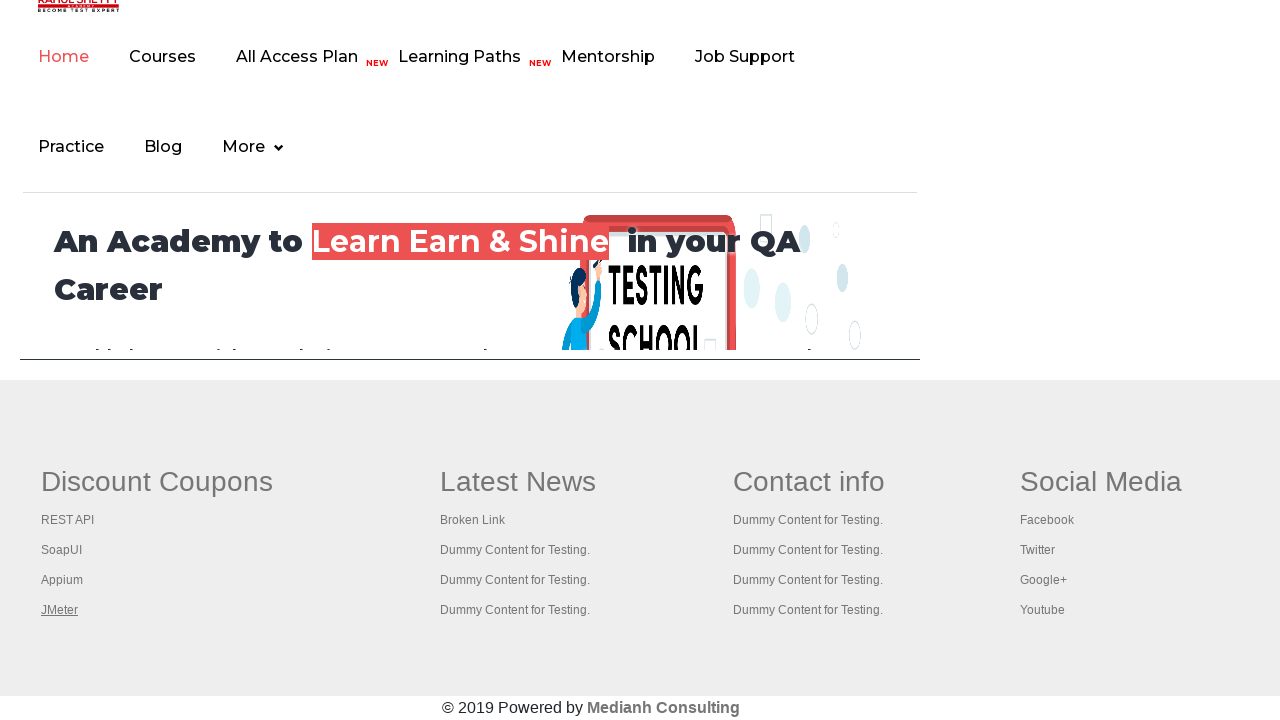

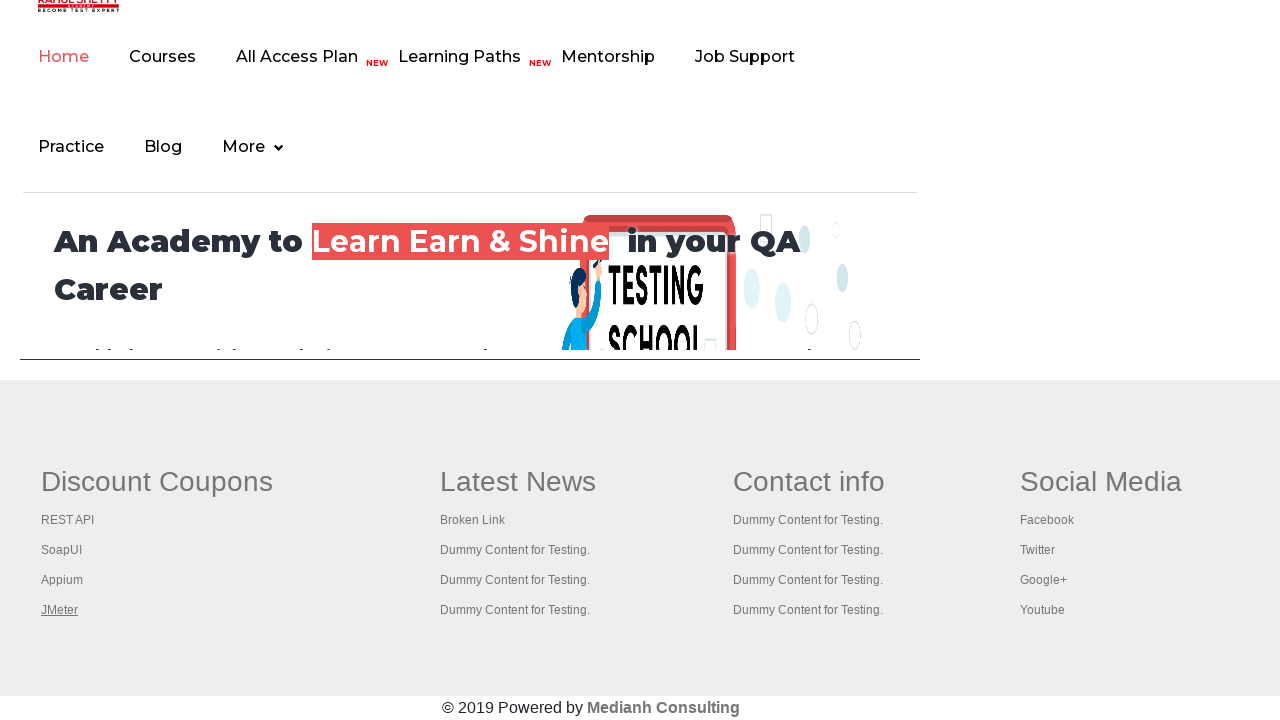